Tests entering text into a JavaScript prompt dialog and verifying the entered text is displayed

Starting URL: https://the-internet.herokuapp.com/javascript_alerts

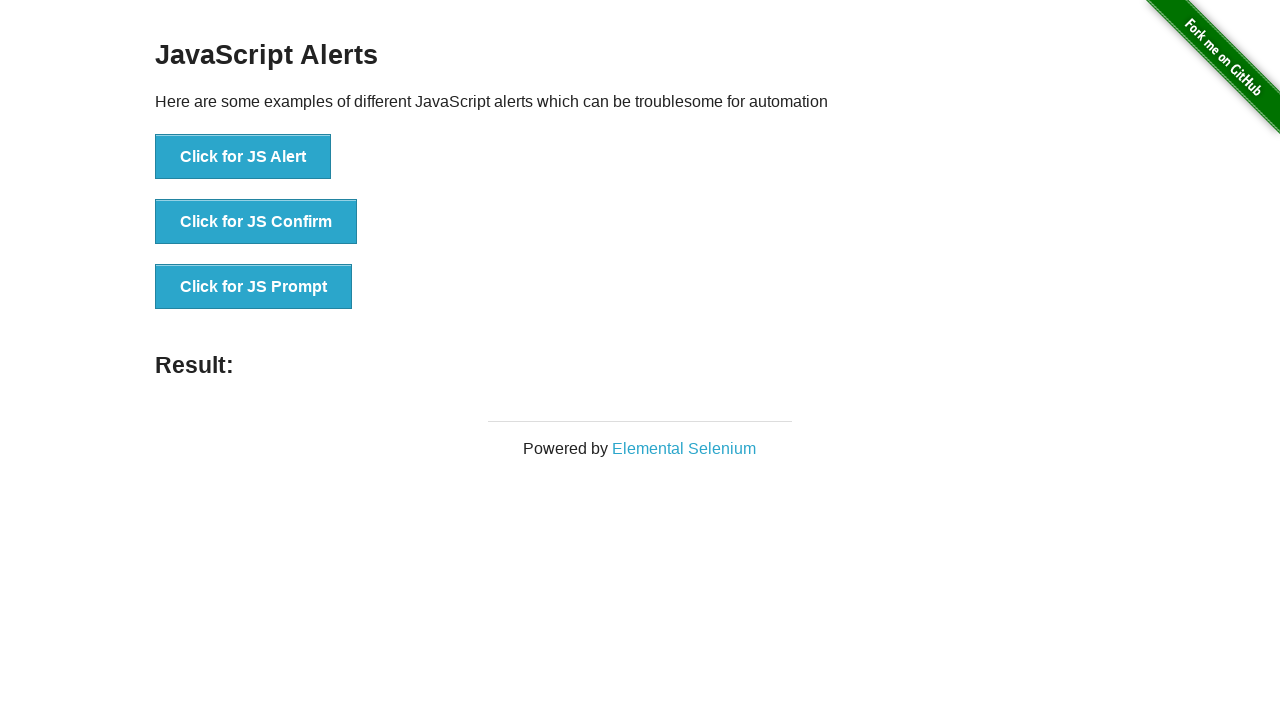

Set up dialog handler to accept prompt with text 'Techtorial'
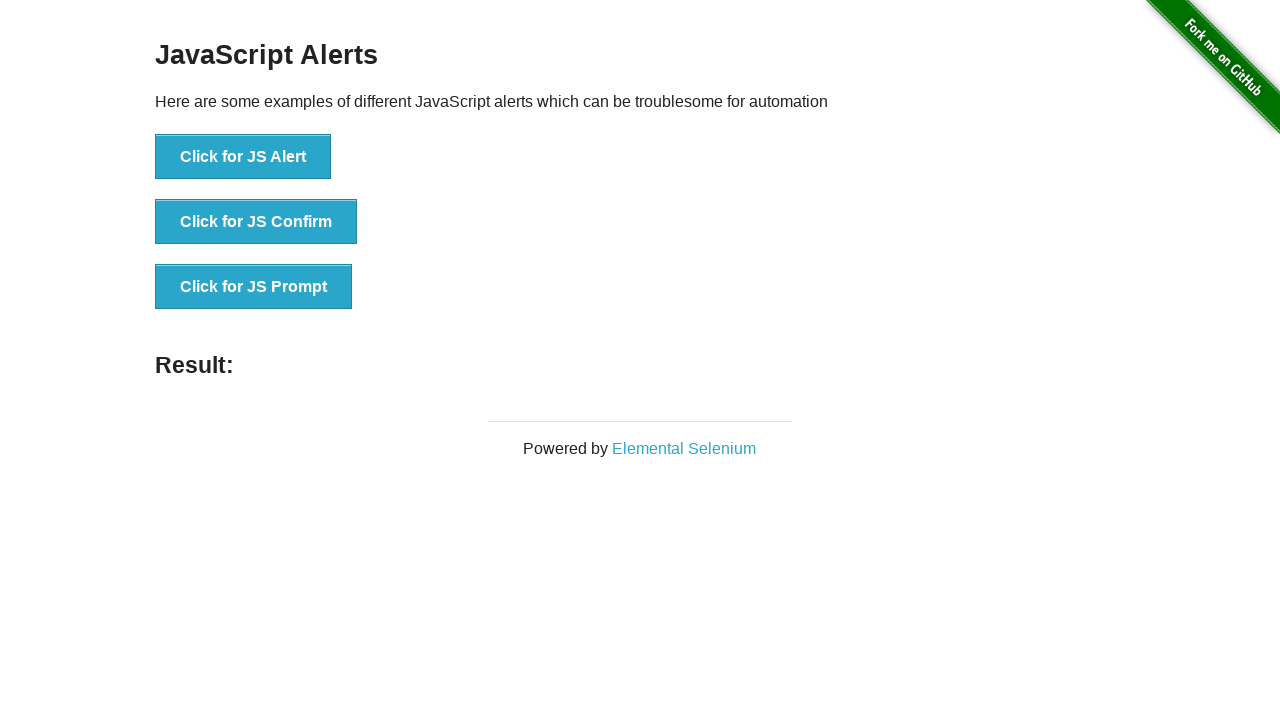

Clicked button to trigger JavaScript prompt dialog at (254, 287) on xpath=//button[@onclick='jsPrompt()']
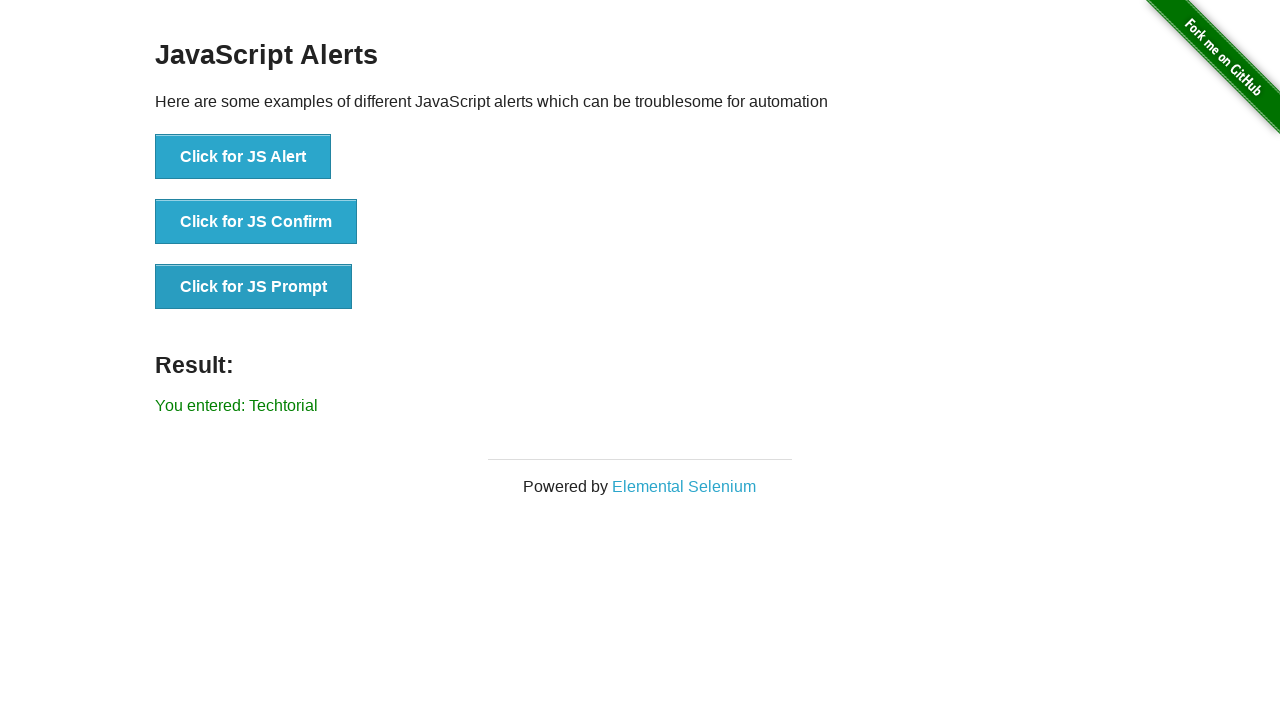

Result message appeared with entered text 'Techtorial'
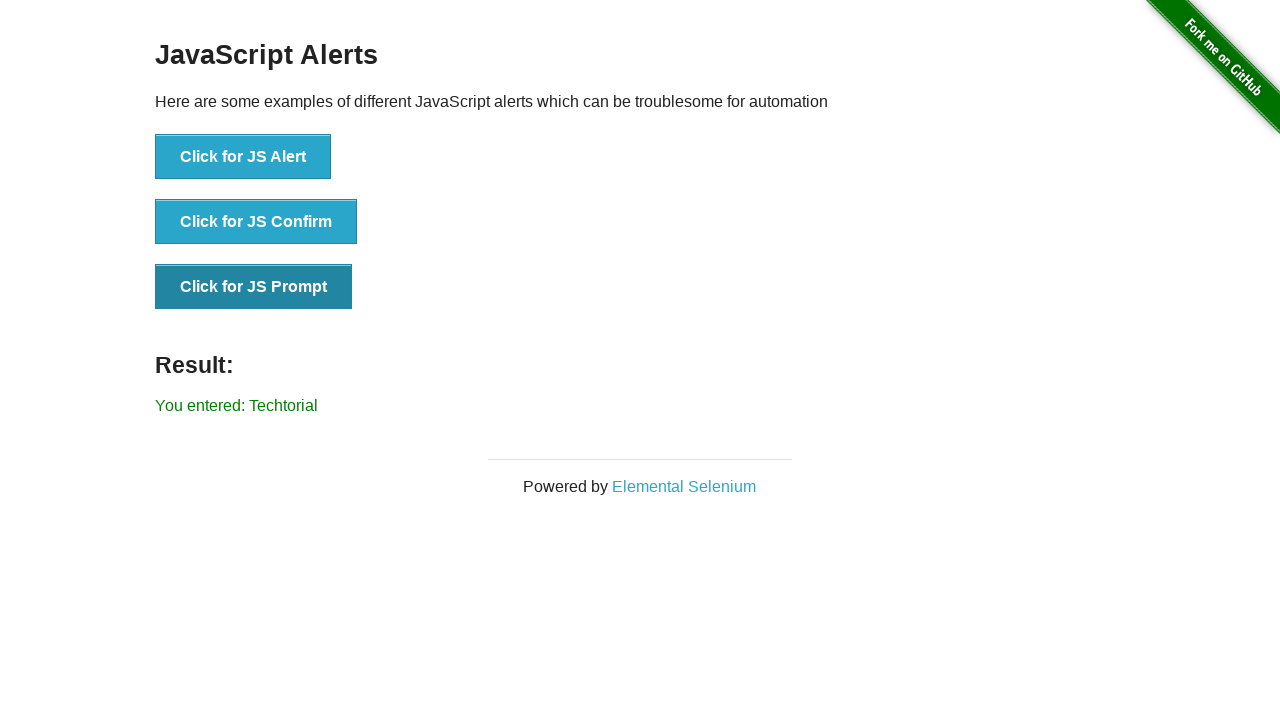

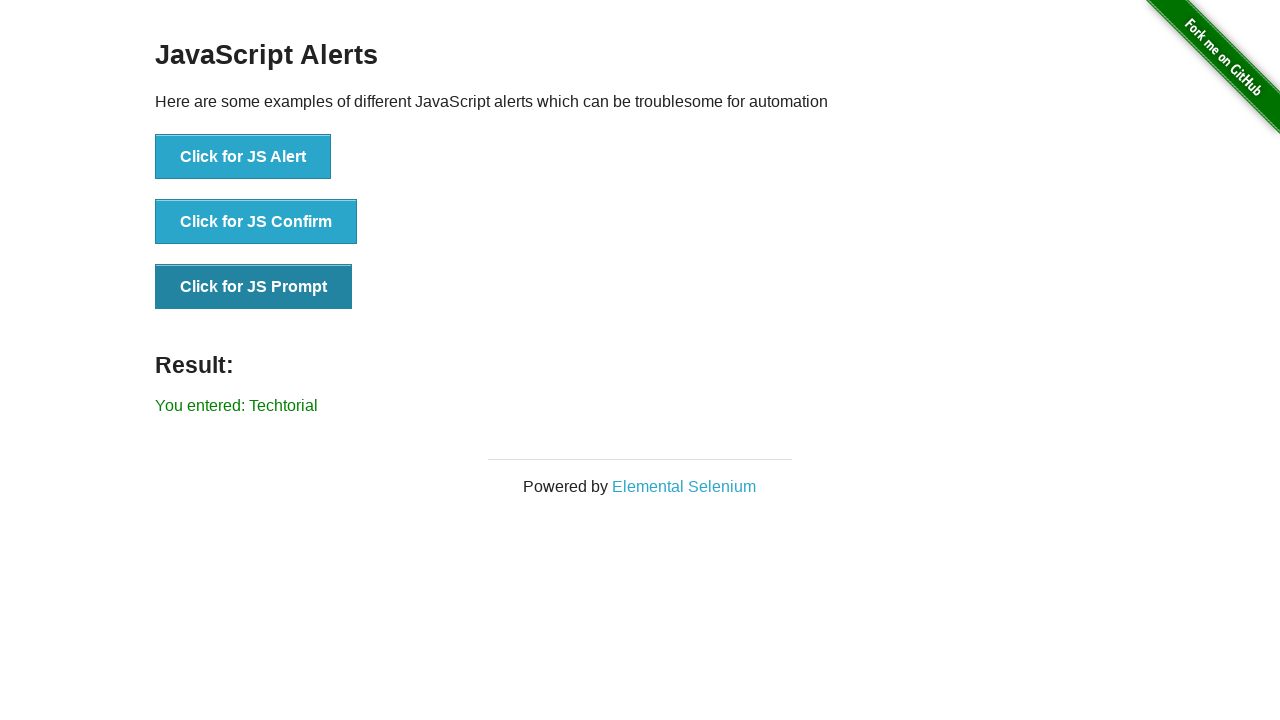